Tests dropdown selection functionality on a flight booking practice page by selecting origin city (Jaipur) and destination city (Jabalpur) from dropdown menus.

Starting URL: https://rahulshettyacademy.com/dropdownsPractise/

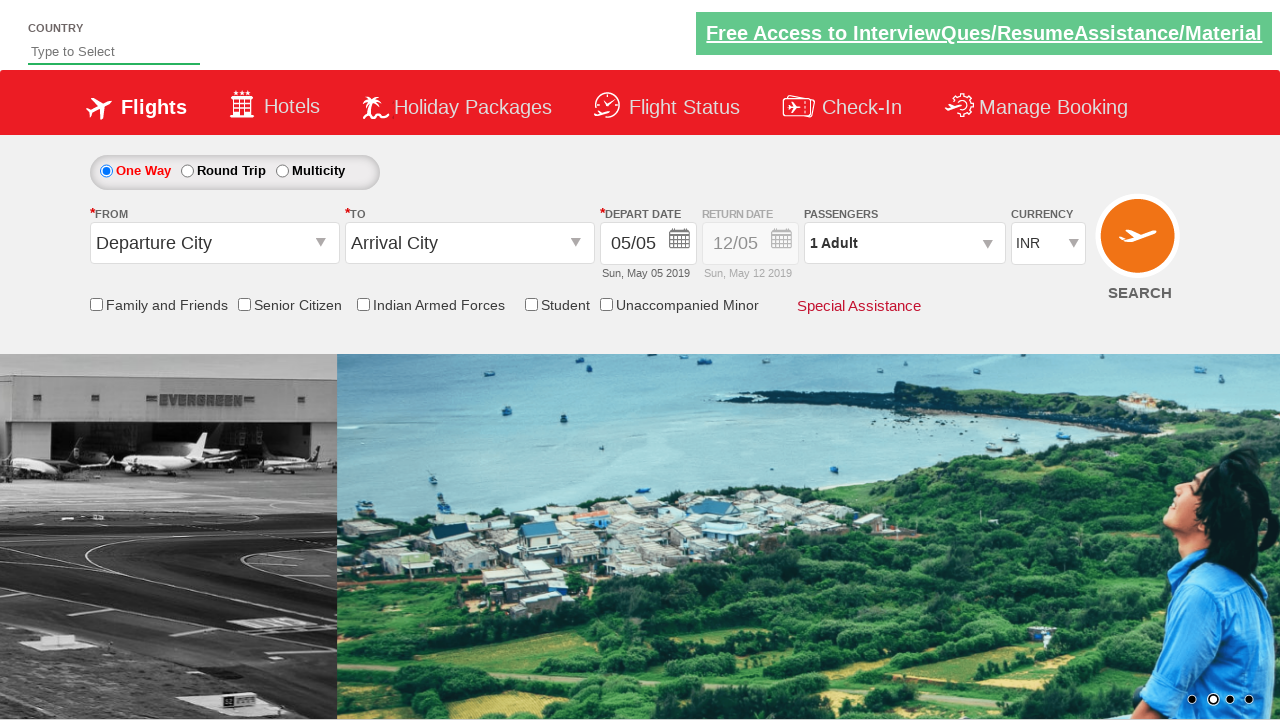

Clicked origin station dropdown to open it at (214, 243) on #ctl00_mainContent_ddl_originStation1_CTXT
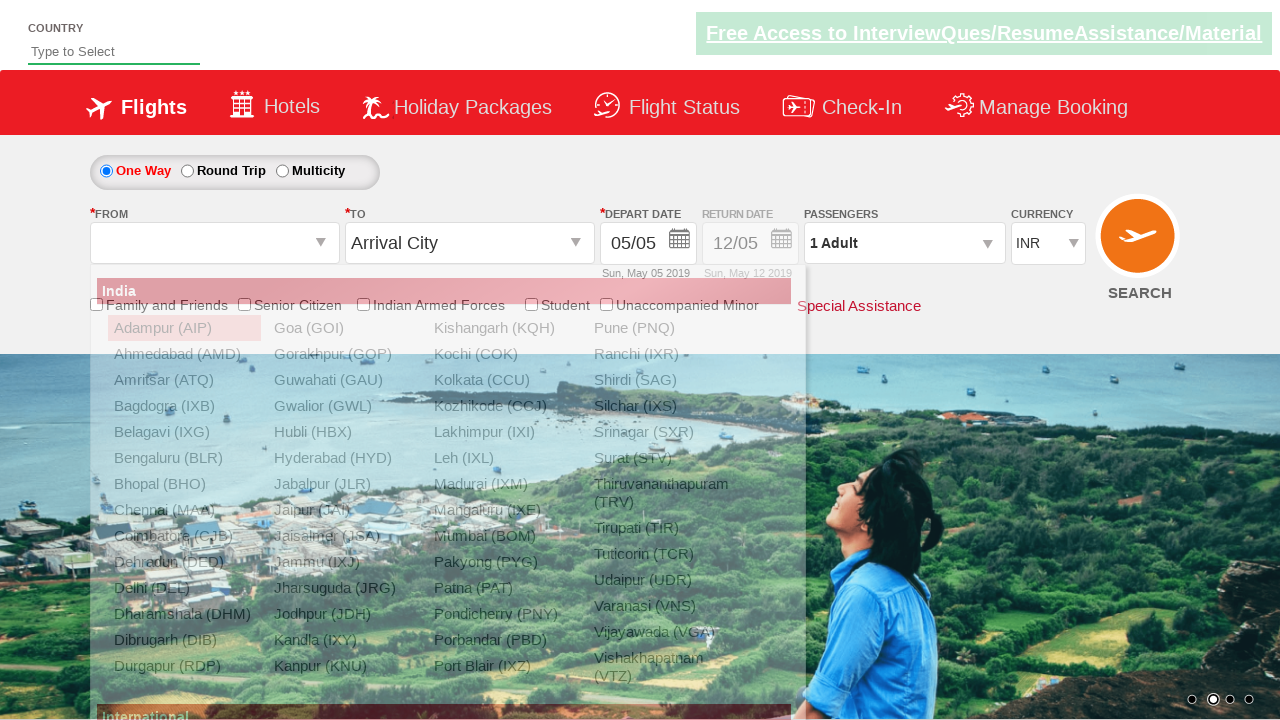

Selected Jaipur (JAI) as origin city at (344, 510) on xpath=//a[@value='JAI']
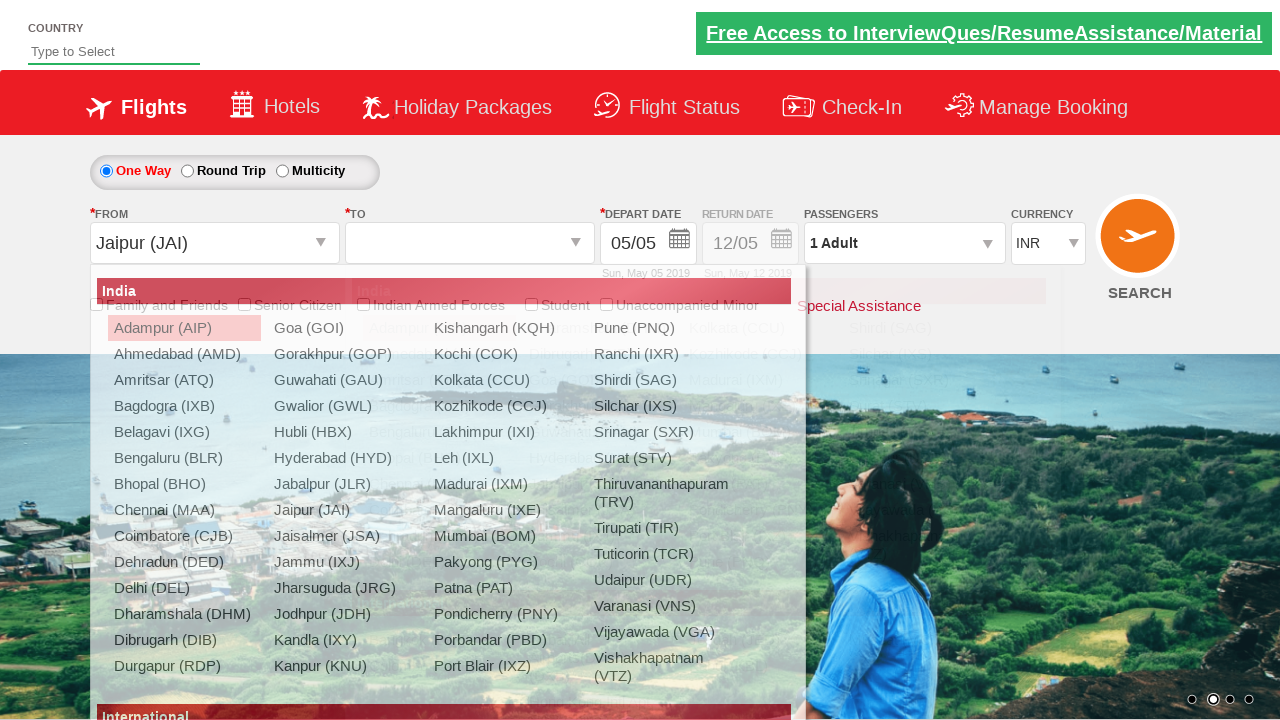

Waited 1 second for destination dropdown to be ready
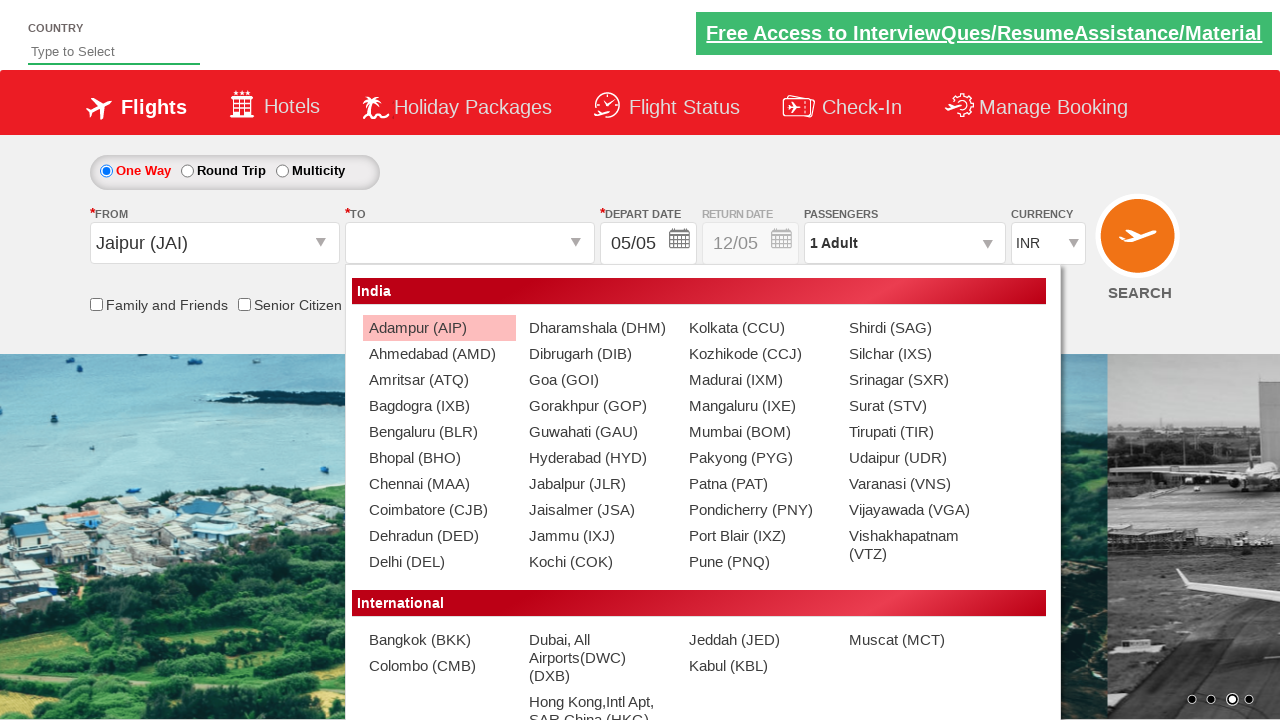

Selected Jabalpur (JLR) as destination city at (599, 484) on (//a[@value='JLR'])[2]
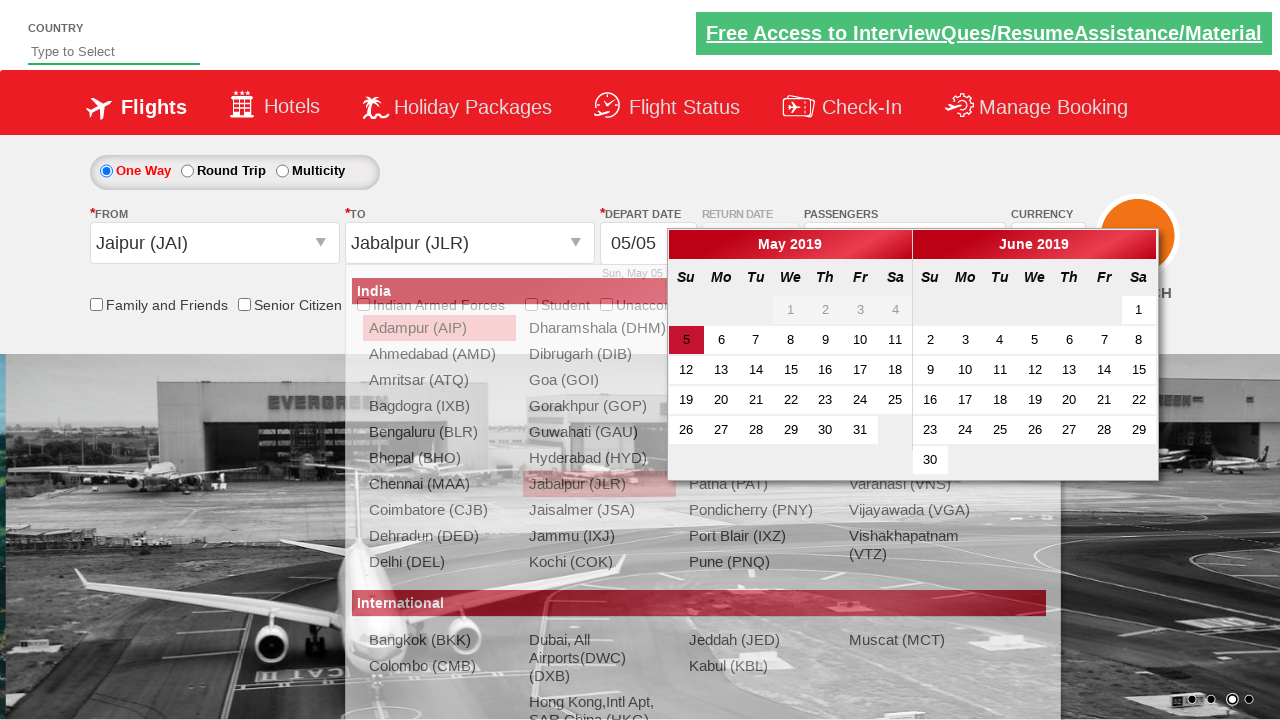

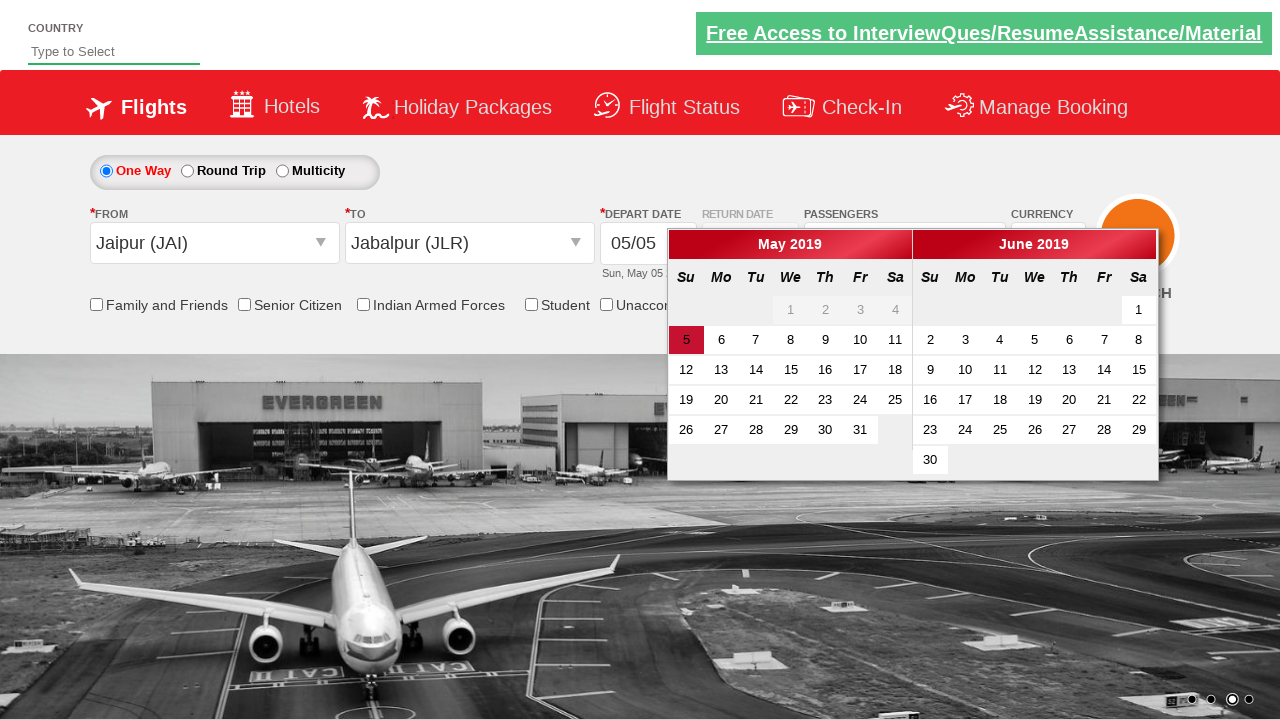